Tests hover functionality by hovering over a user image and verifying the user name becomes visible

Starting URL: https://the-internet.herokuapp.com/hovers

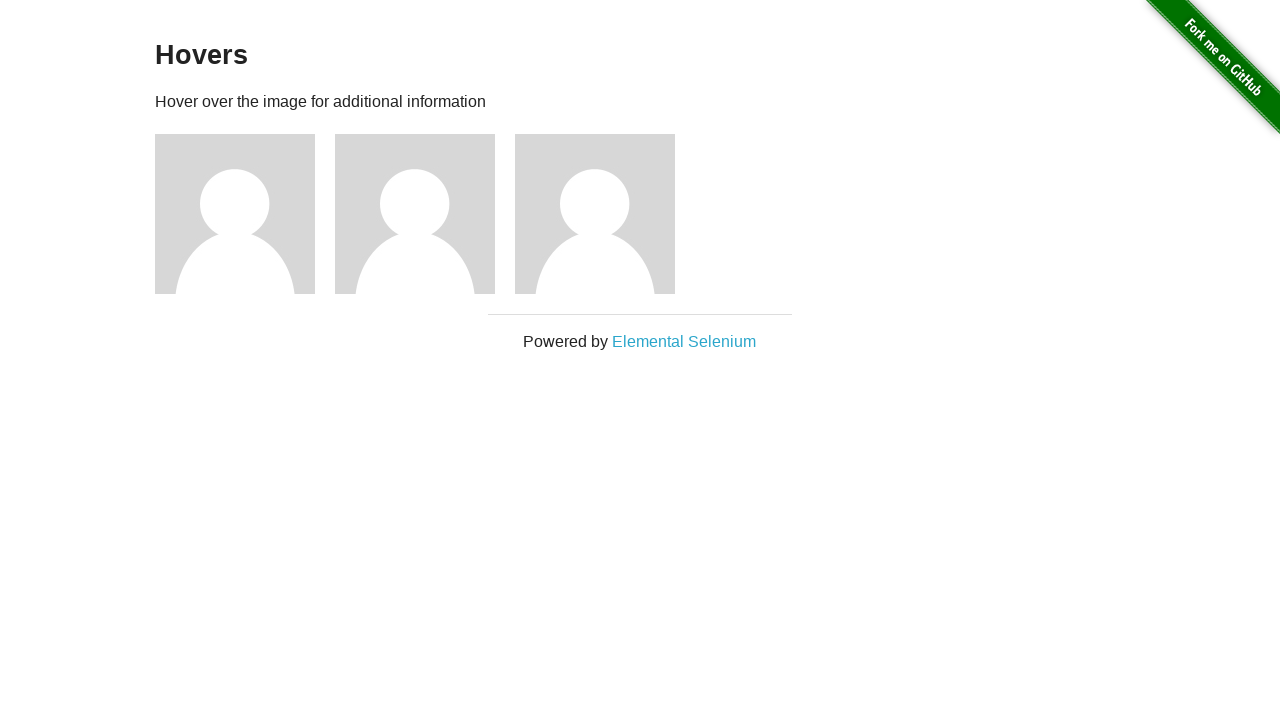

Located the second user figure element
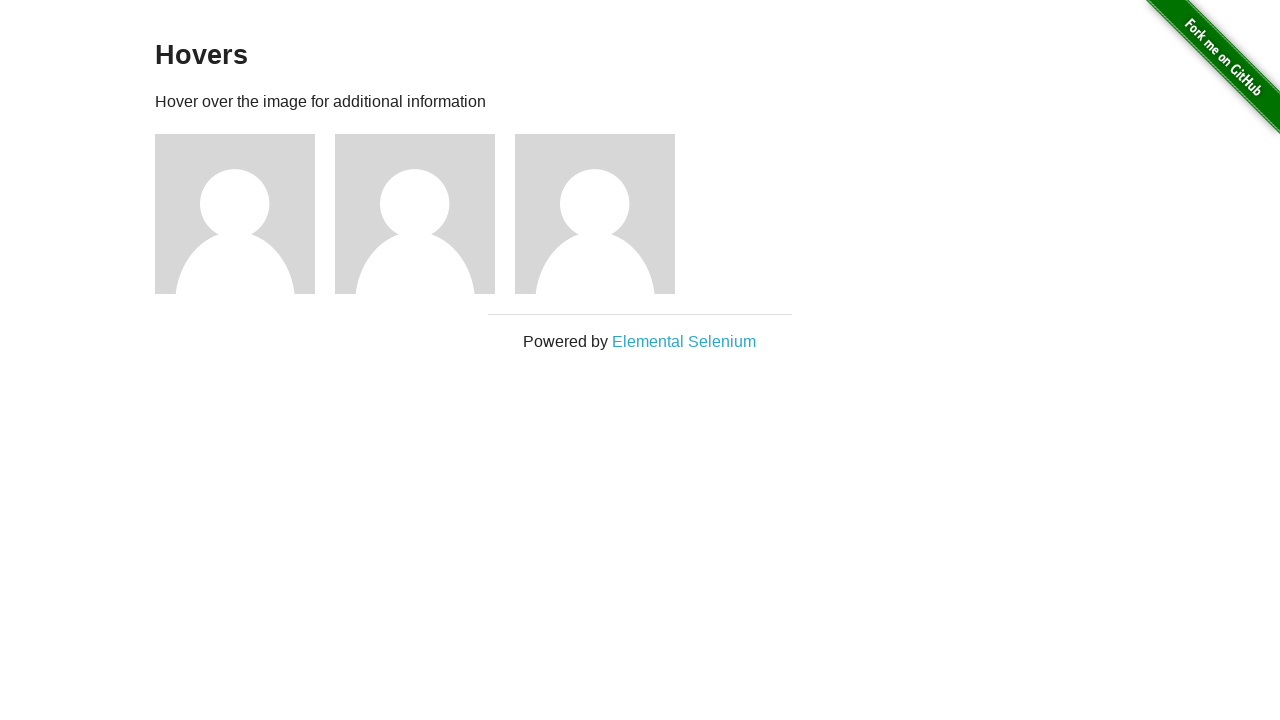

Hovered over the second user figure at (425, 214) on .figure >> nth=1
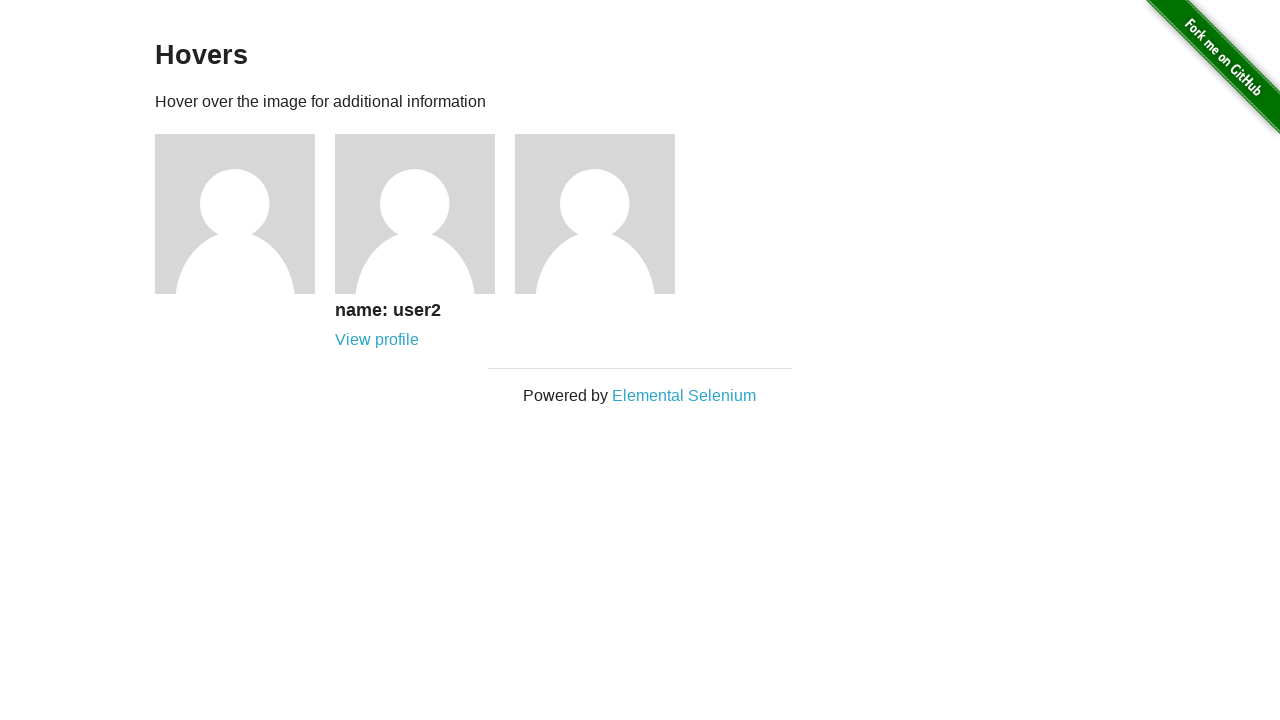

Caption became visible after hovering
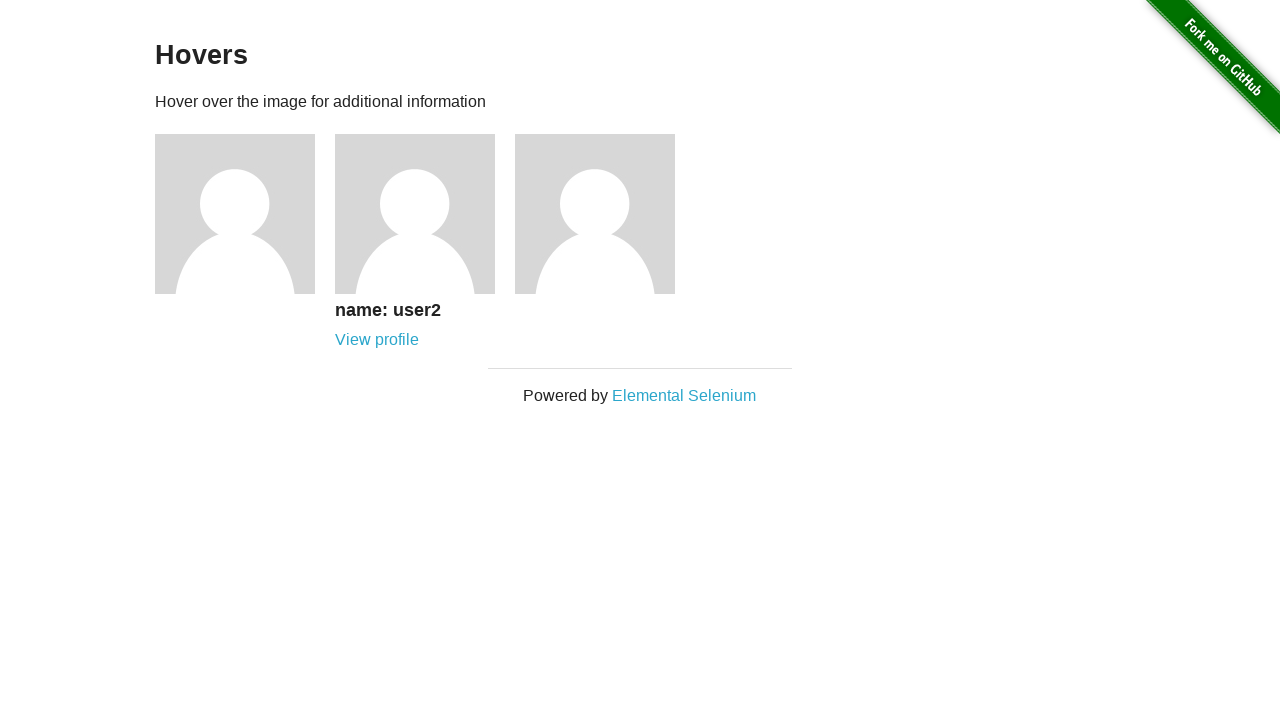

Verified that the user name heading (h5) is visible
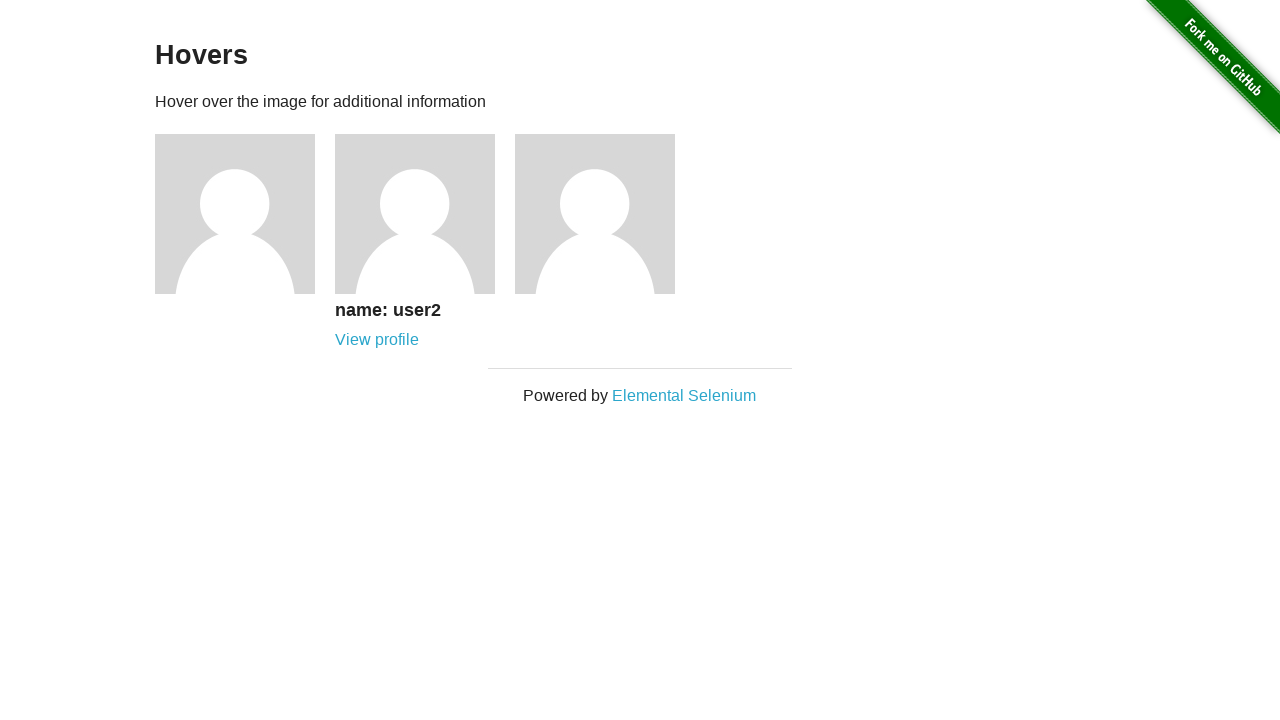

Verified that the user name contains 'user2'
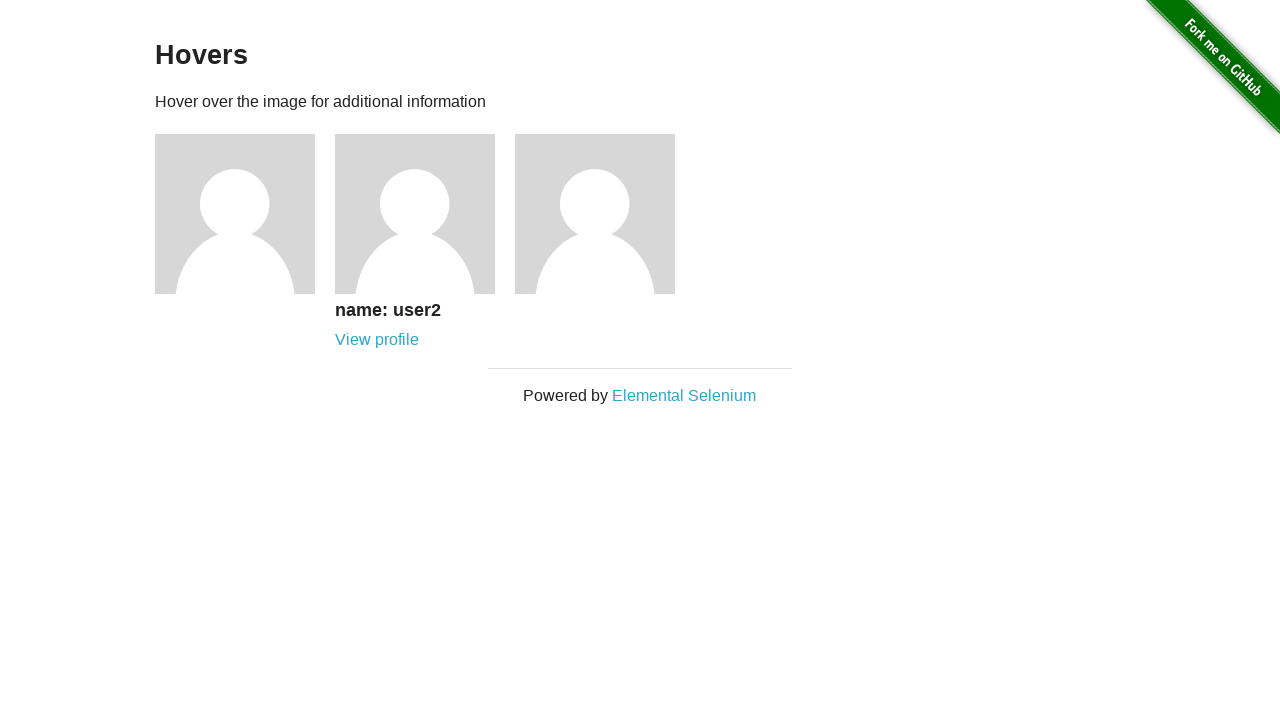

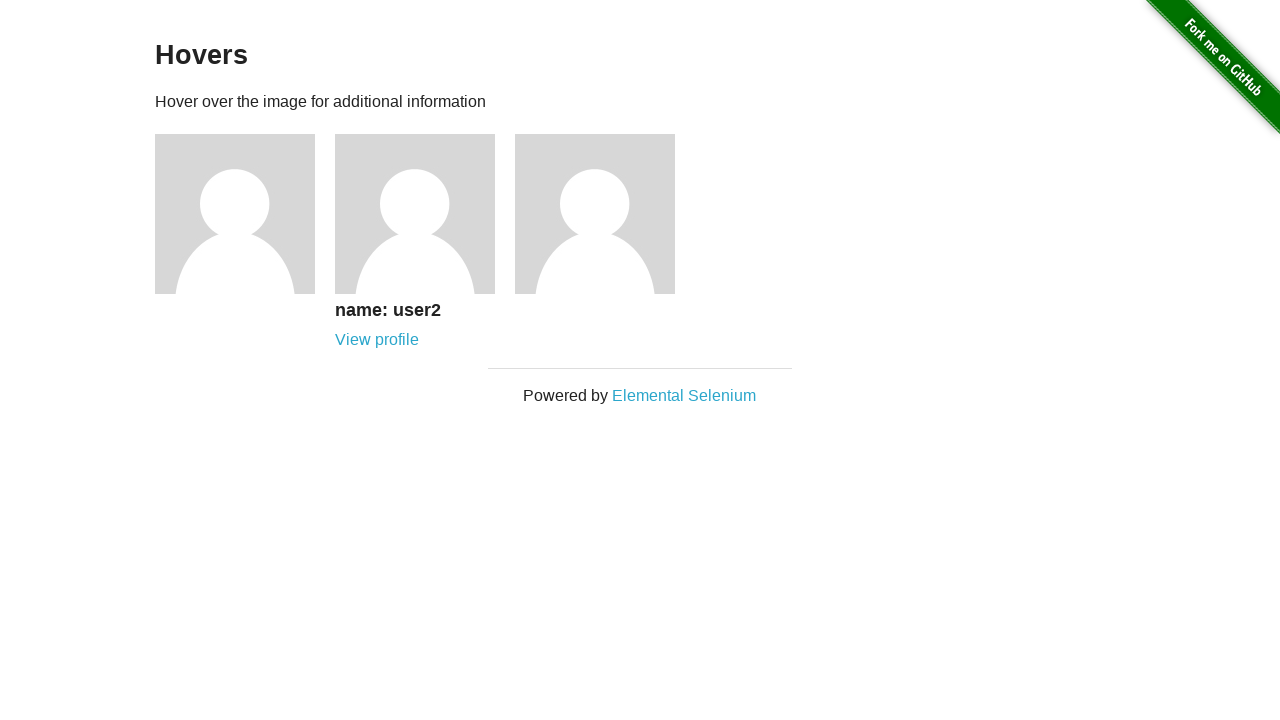